Tests that a todo item is removed when edited to an empty string

Starting URL: https://demo.playwright.dev/todomvc

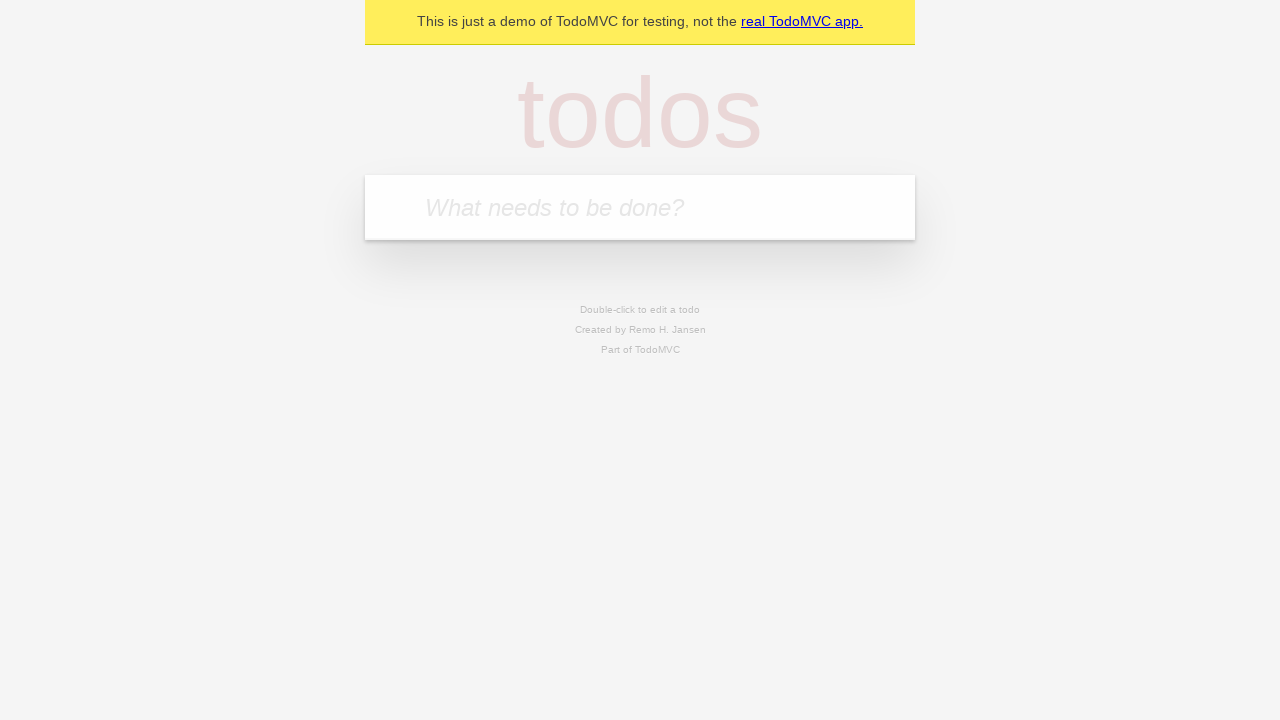

Filled todo input with 'buy some cheese' on internal:attr=[placeholder="What needs to be done?"i]
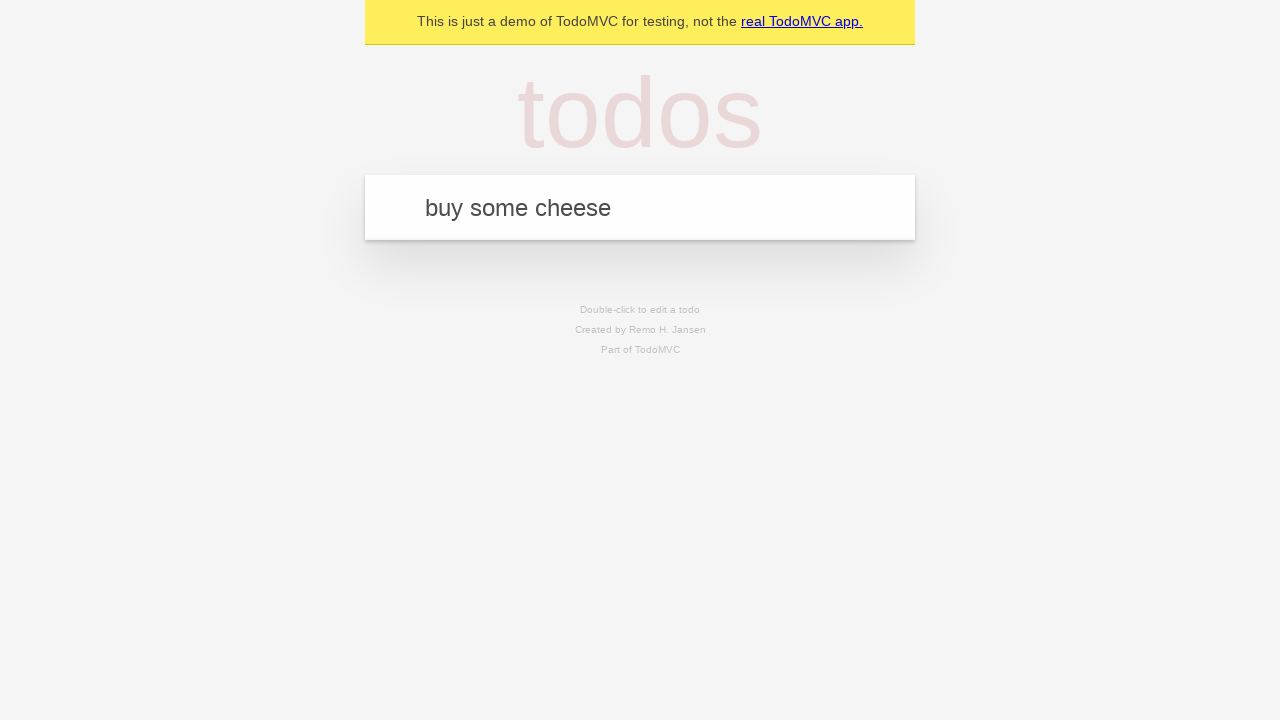

Pressed Enter to add todo 'buy some cheese' on internal:attr=[placeholder="What needs to be done?"i]
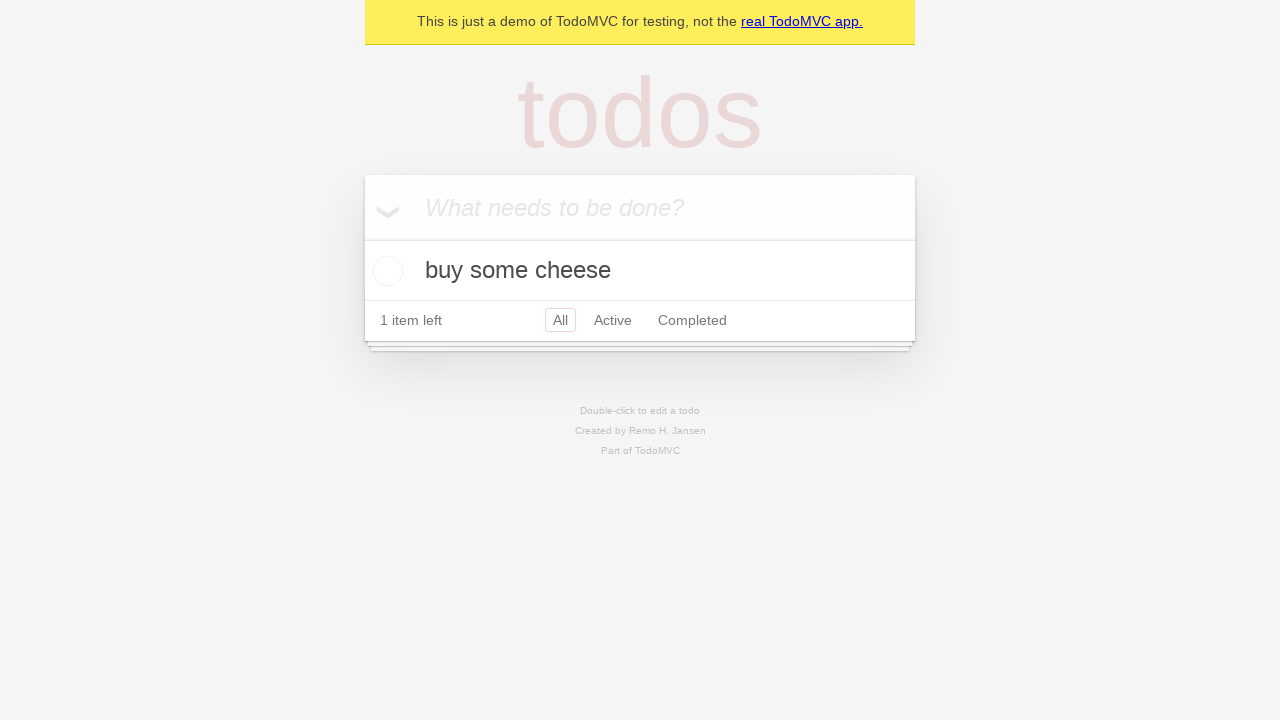

Filled todo input with 'feed the cat' on internal:attr=[placeholder="What needs to be done?"i]
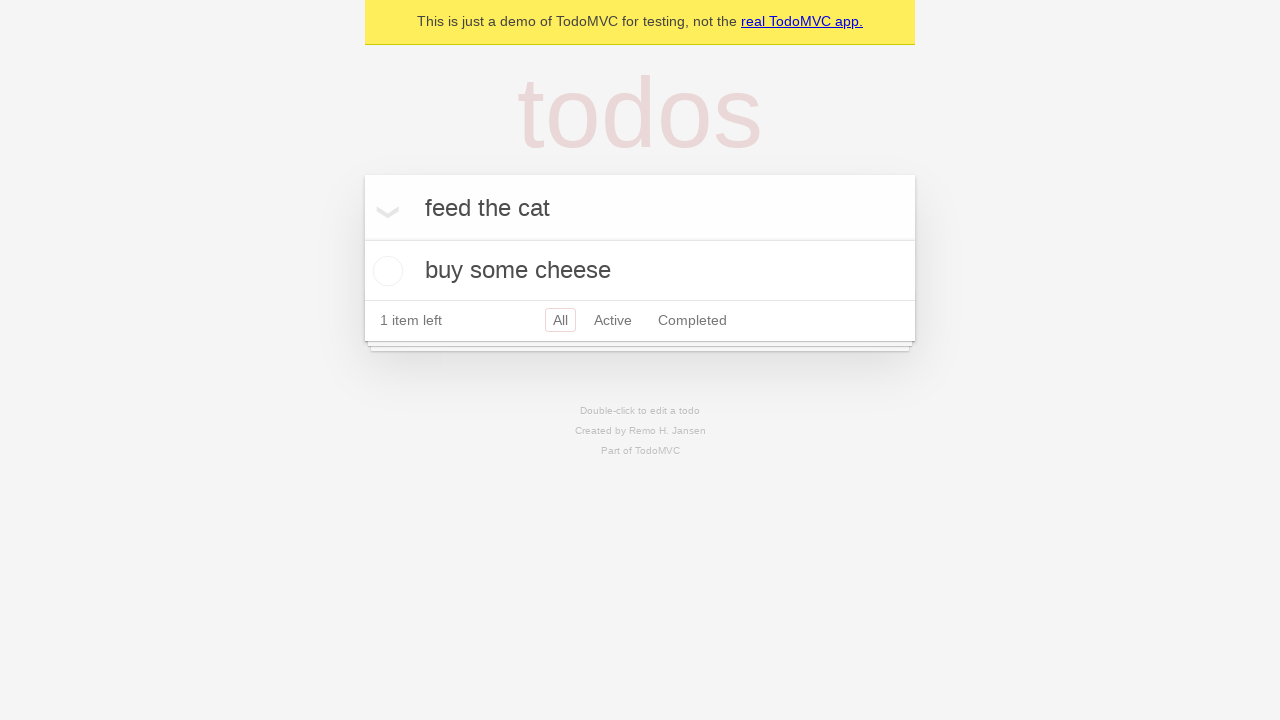

Pressed Enter to add todo 'feed the cat' on internal:attr=[placeholder="What needs to be done?"i]
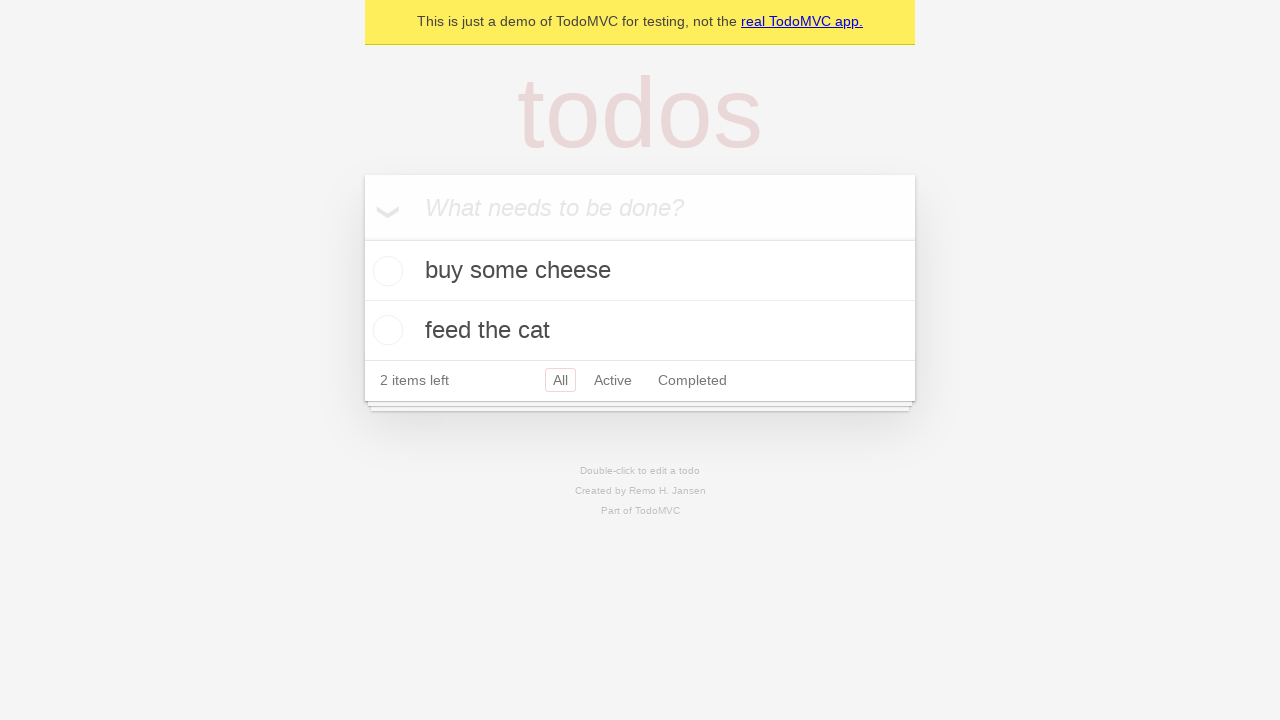

Filled todo input with 'book a doctors appointment' on internal:attr=[placeholder="What needs to be done?"i]
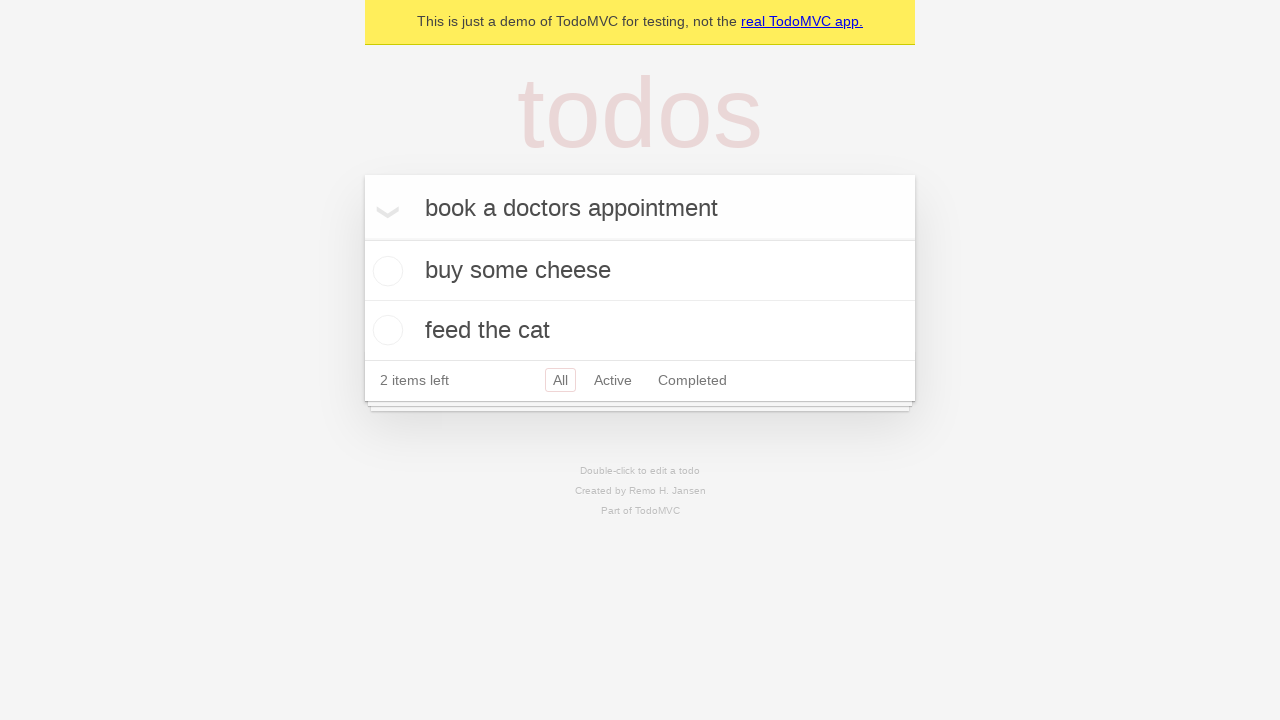

Pressed Enter to add todo 'book a doctors appointment' on internal:attr=[placeholder="What needs to be done?"i]
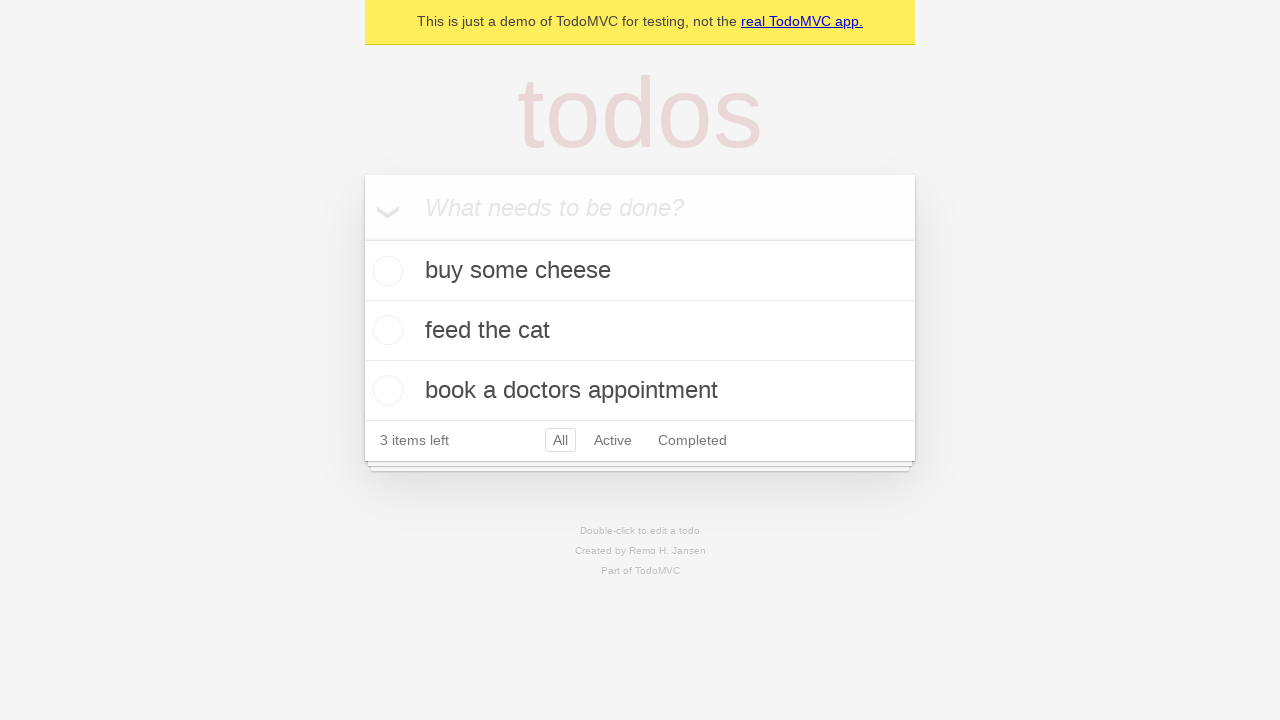

Waited for all 3 todo items to be added
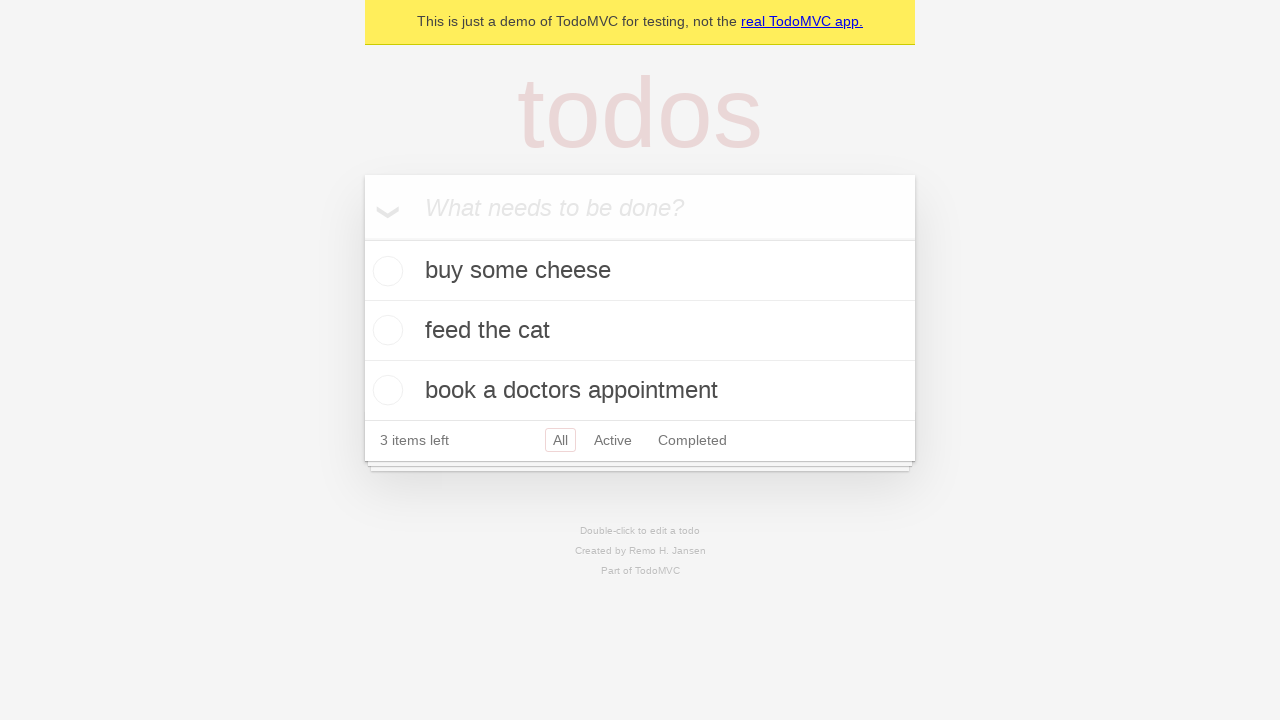

Double-clicked second todo item to enter edit mode at (640, 331) on internal:testid=[data-testid="todo-item"s] >> nth=1
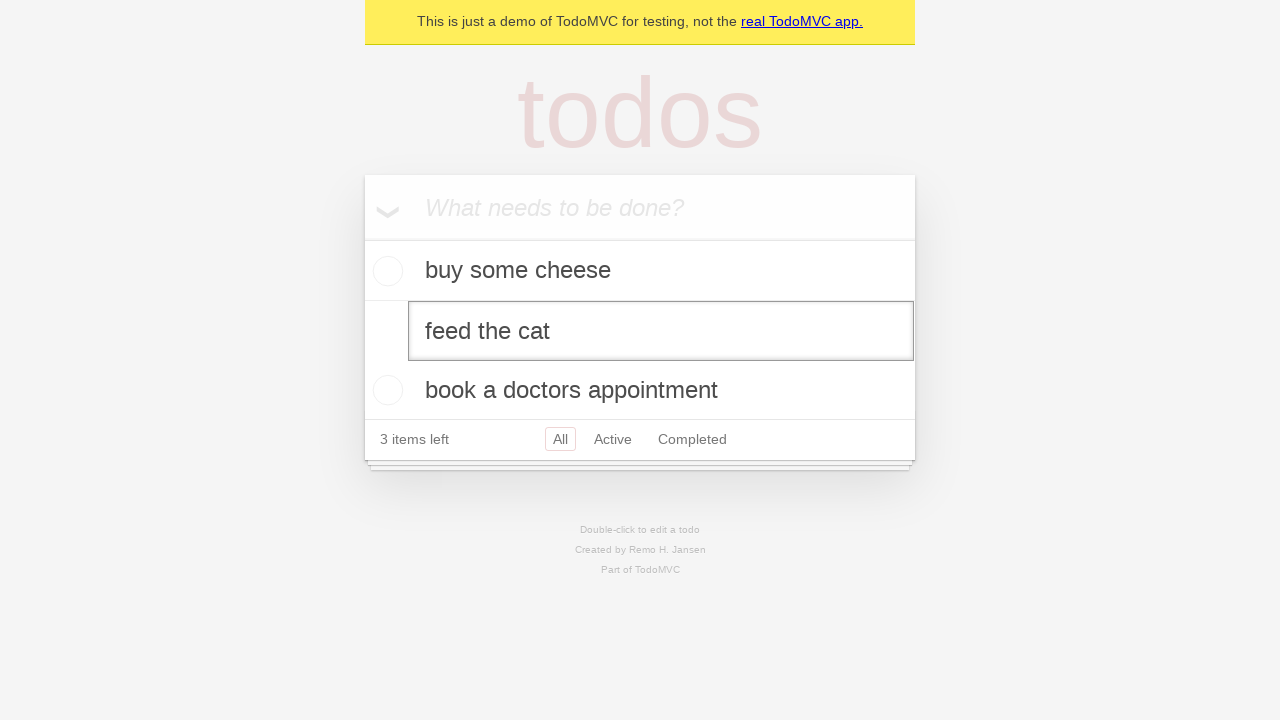

Cleared the todo item text to empty string on internal:testid=[data-testid="todo-item"s] >> nth=1 >> internal:role=textbox[nam
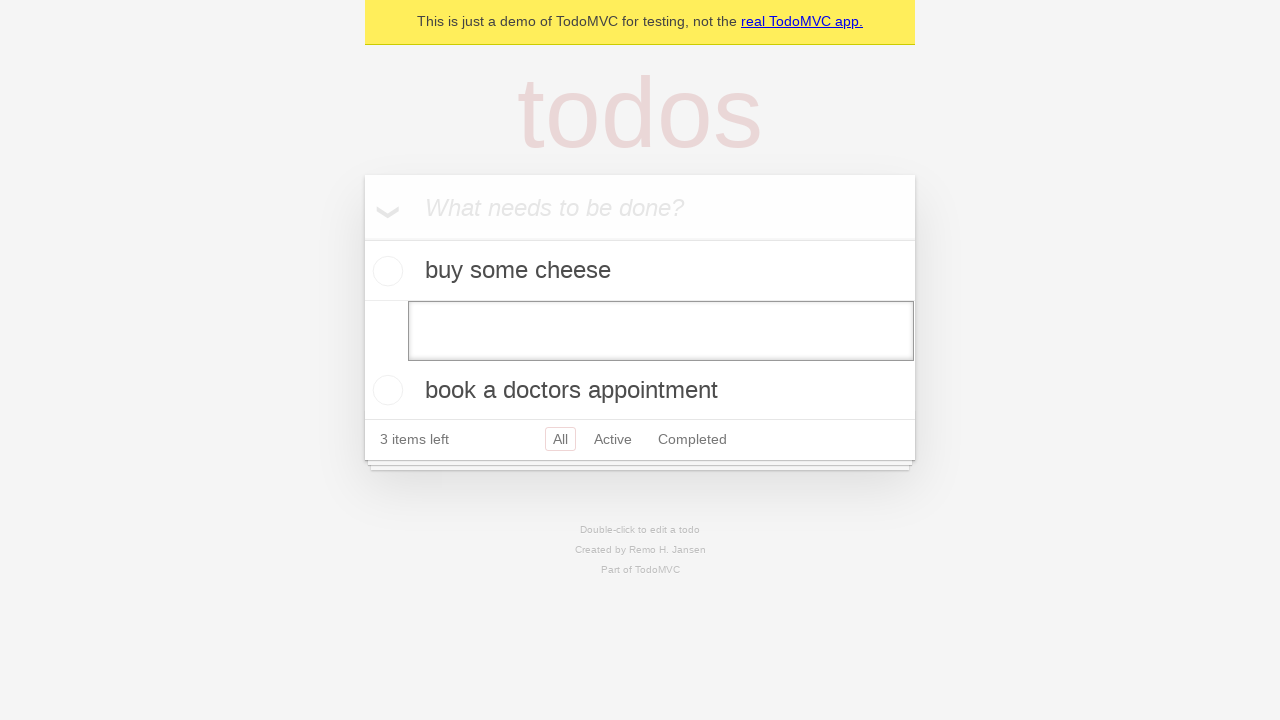

Pressed Enter to confirm empty edit and remove todo item on internal:testid=[data-testid="todo-item"s] >> nth=1 >> internal:role=textbox[nam
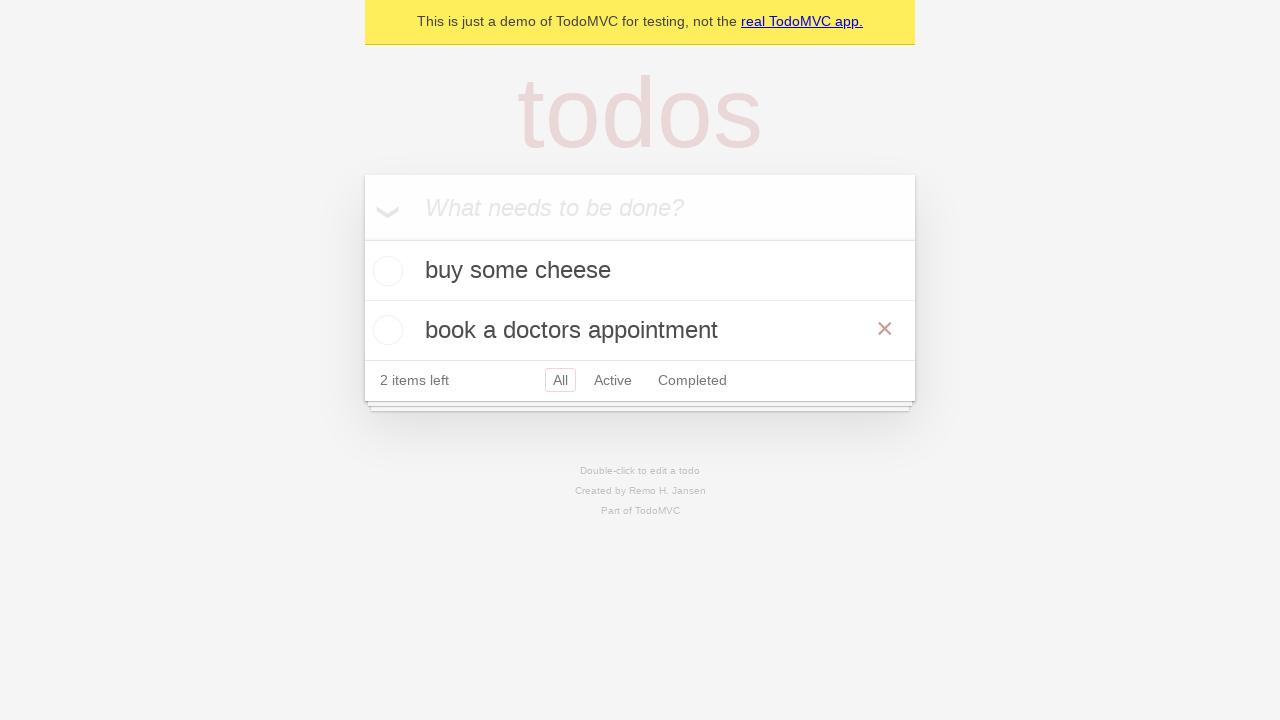

Verified that todo item was removed - 2 items remaining
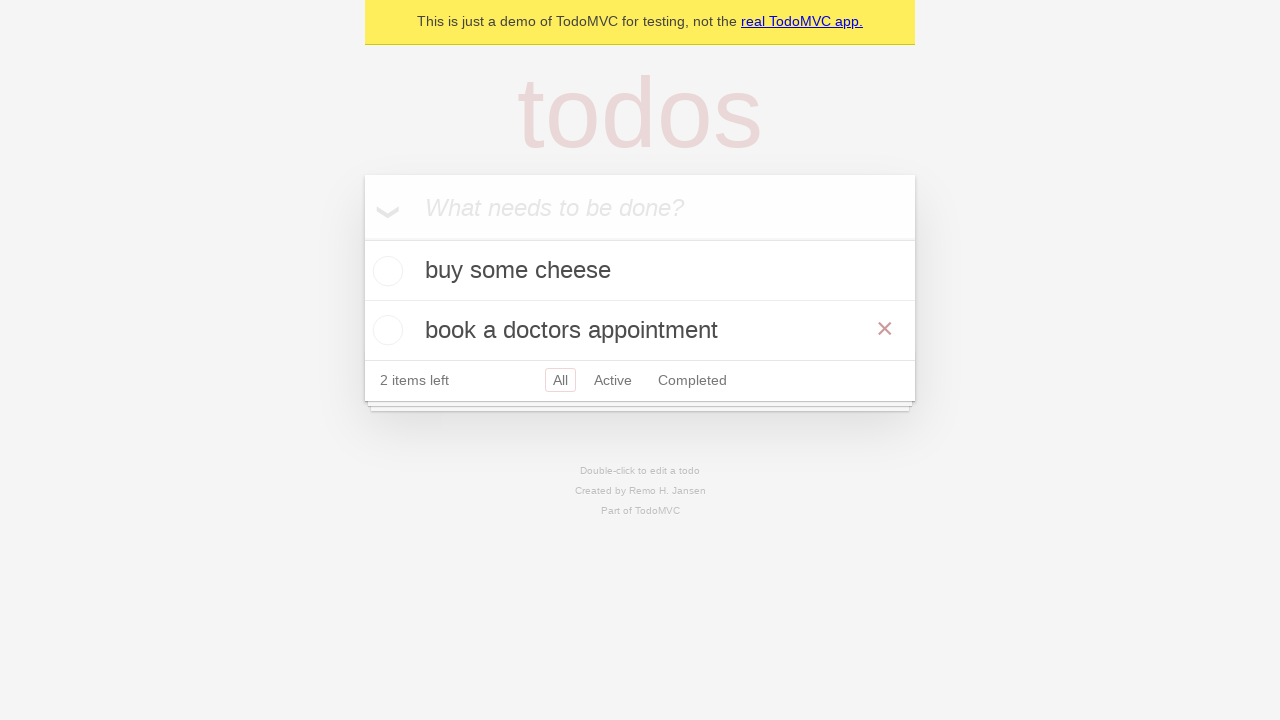

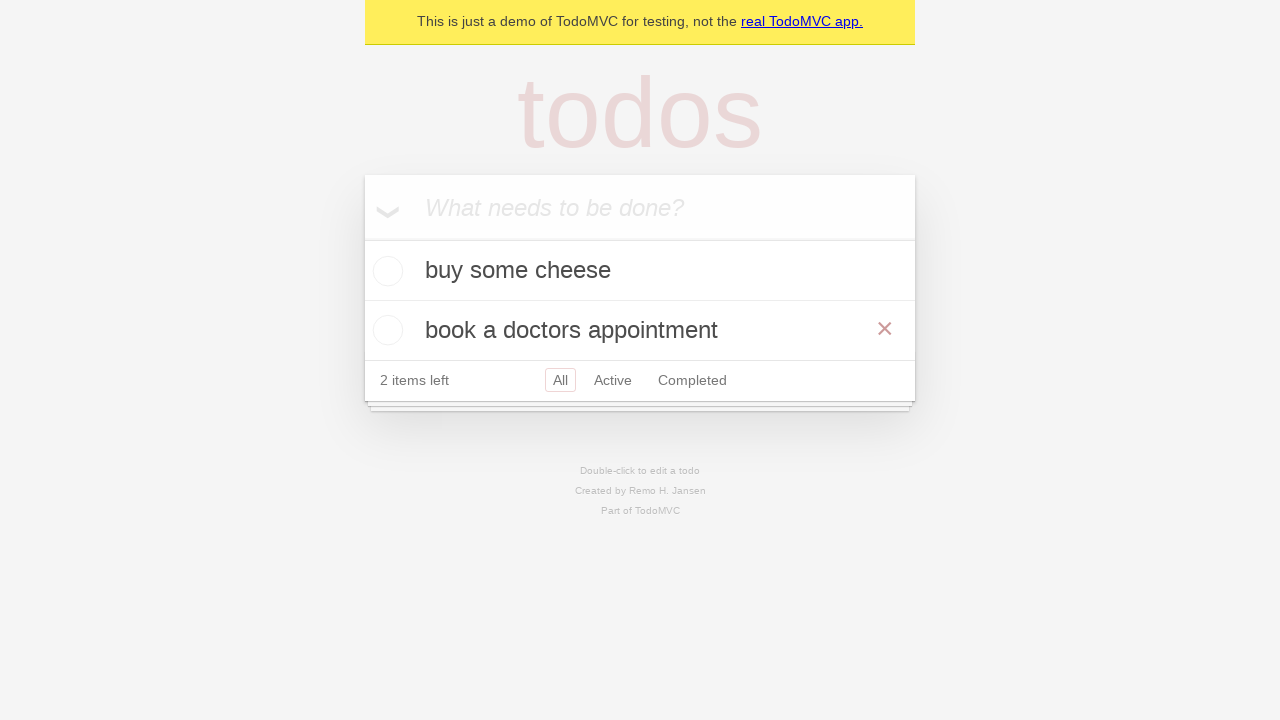